Tests an e-commerce shopping flow by searching for products containing "ber", adding multiple items to cart, proceeding to checkout, applying a promo code, and placing an order.

Starting URL: https://rahulshettyacademy.com/seleniumPractise

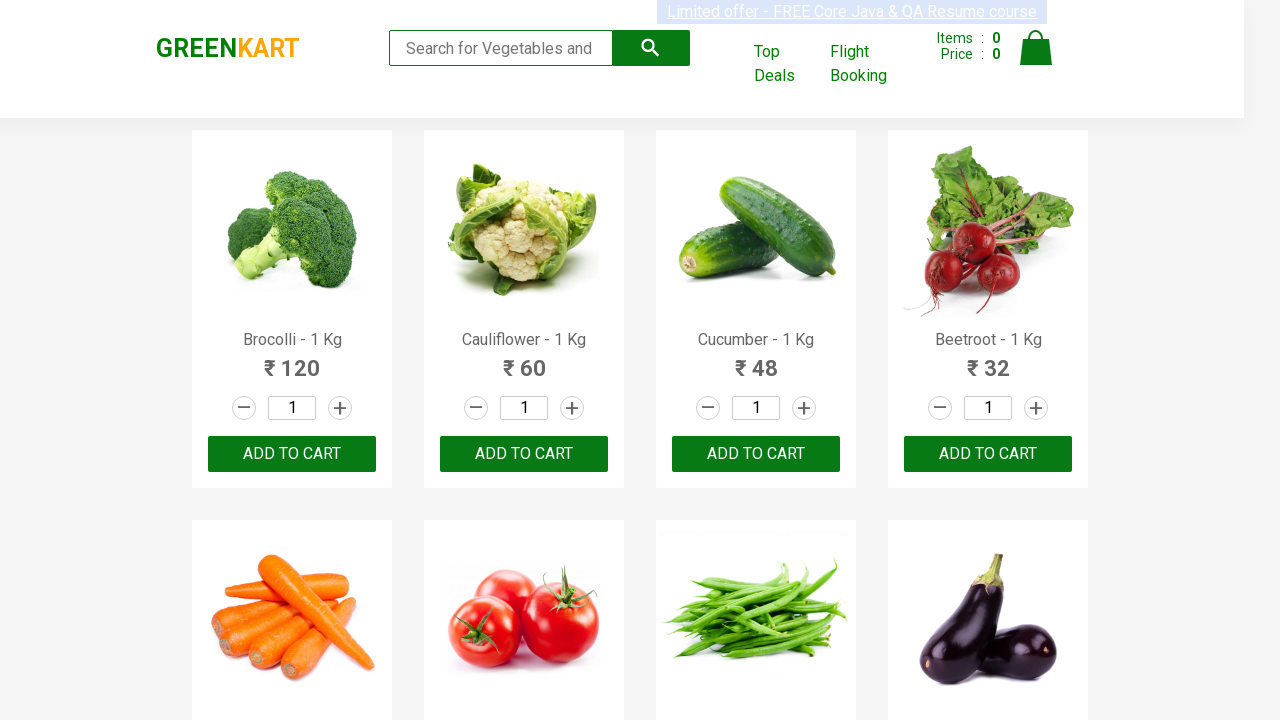

Filled search field with 'ber' to find products on input.search-keyword
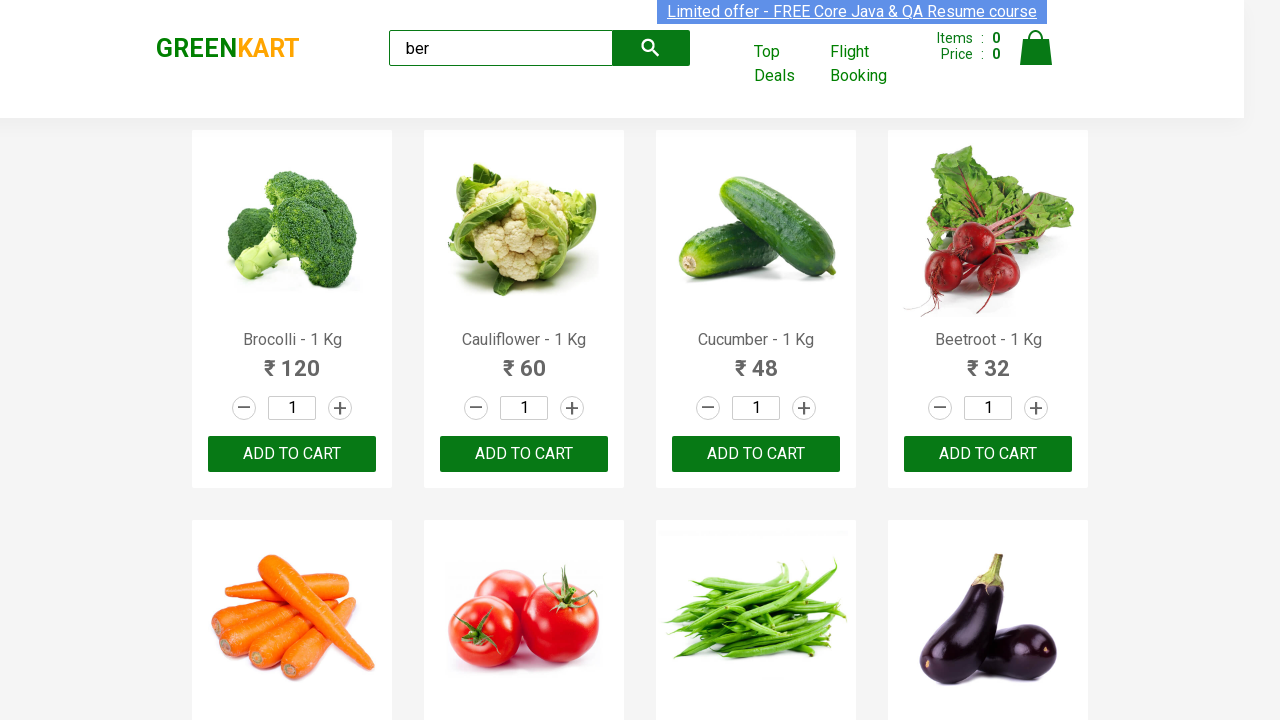

Product search results loaded
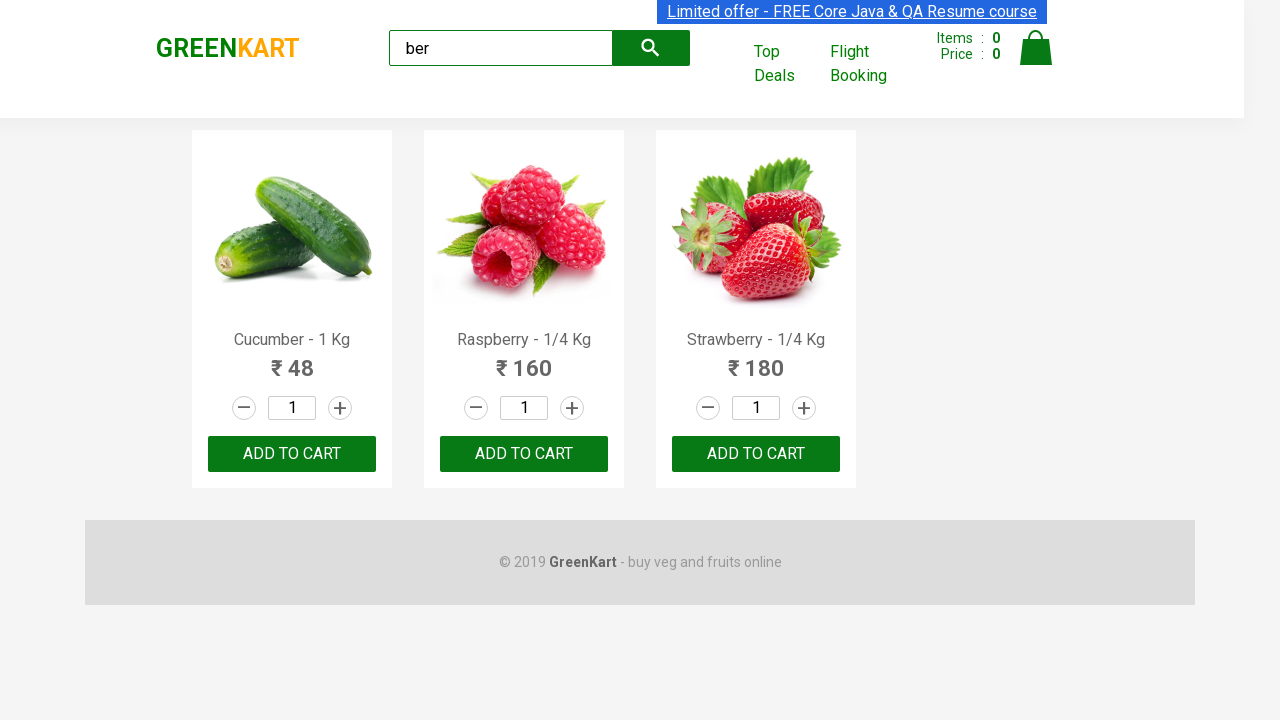

Clicked 'Add to Cart' button for product 1 at (292, 454) on xpath=//div[@class='product-action']/button >> nth=0
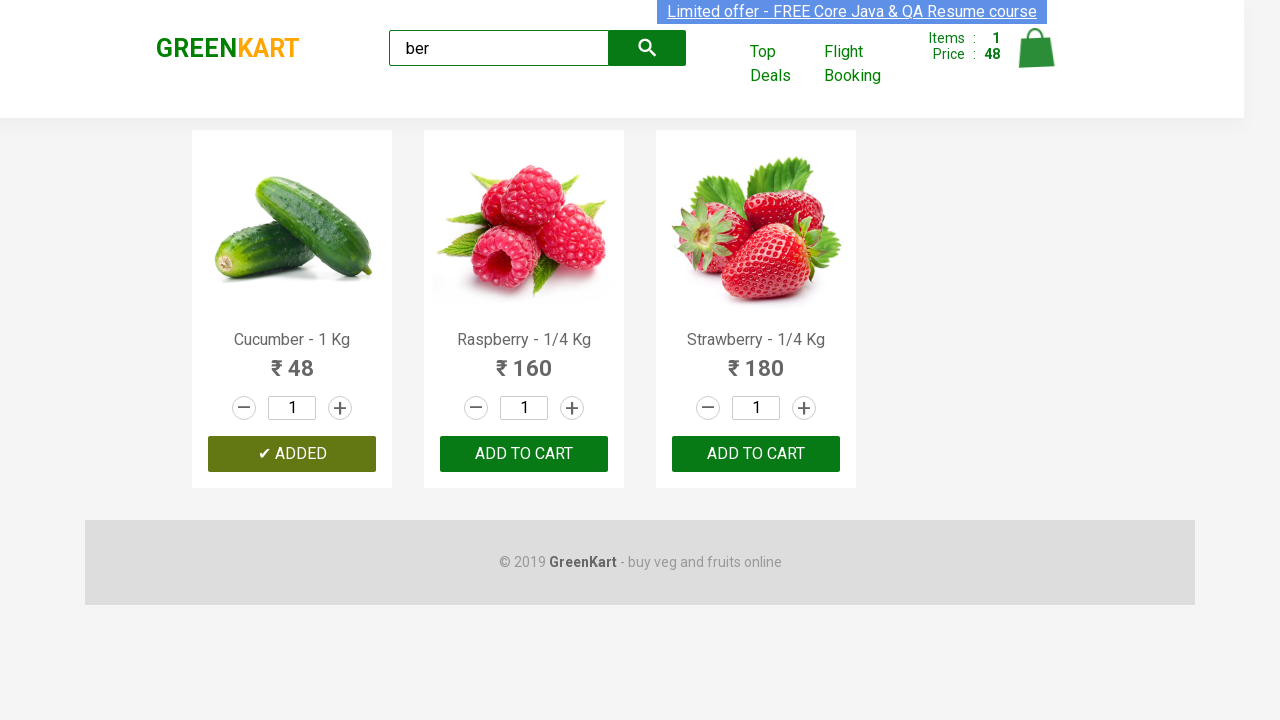

Waited 500ms after adding product 1 to cart
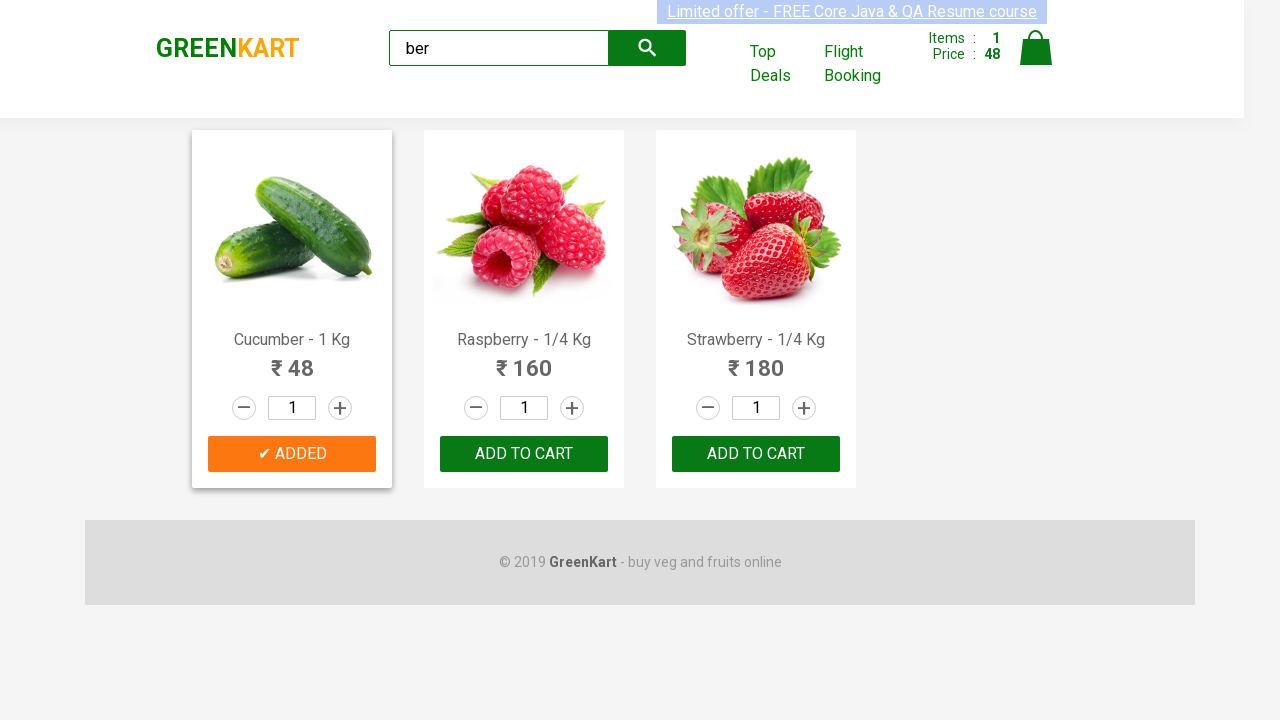

Clicked 'Add to Cart' button for product 2 at (524, 454) on xpath=//div[@class='product-action']/button >> nth=1
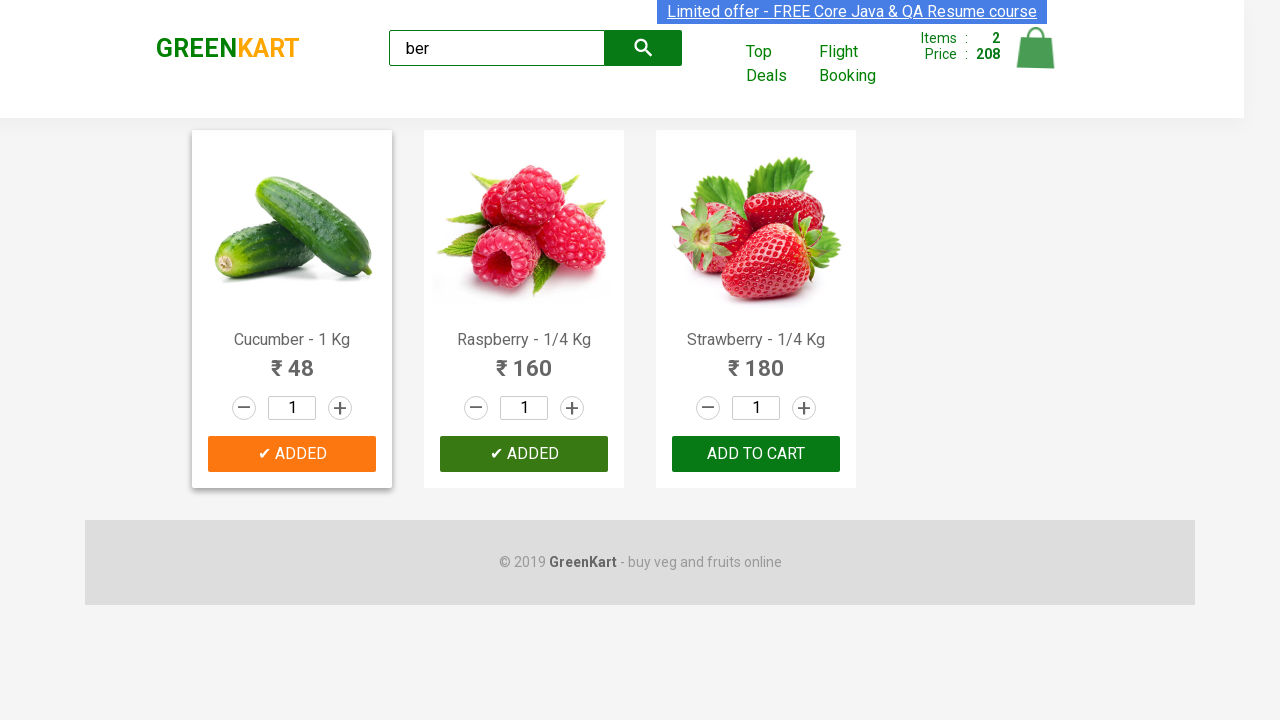

Waited 500ms after adding product 2 to cart
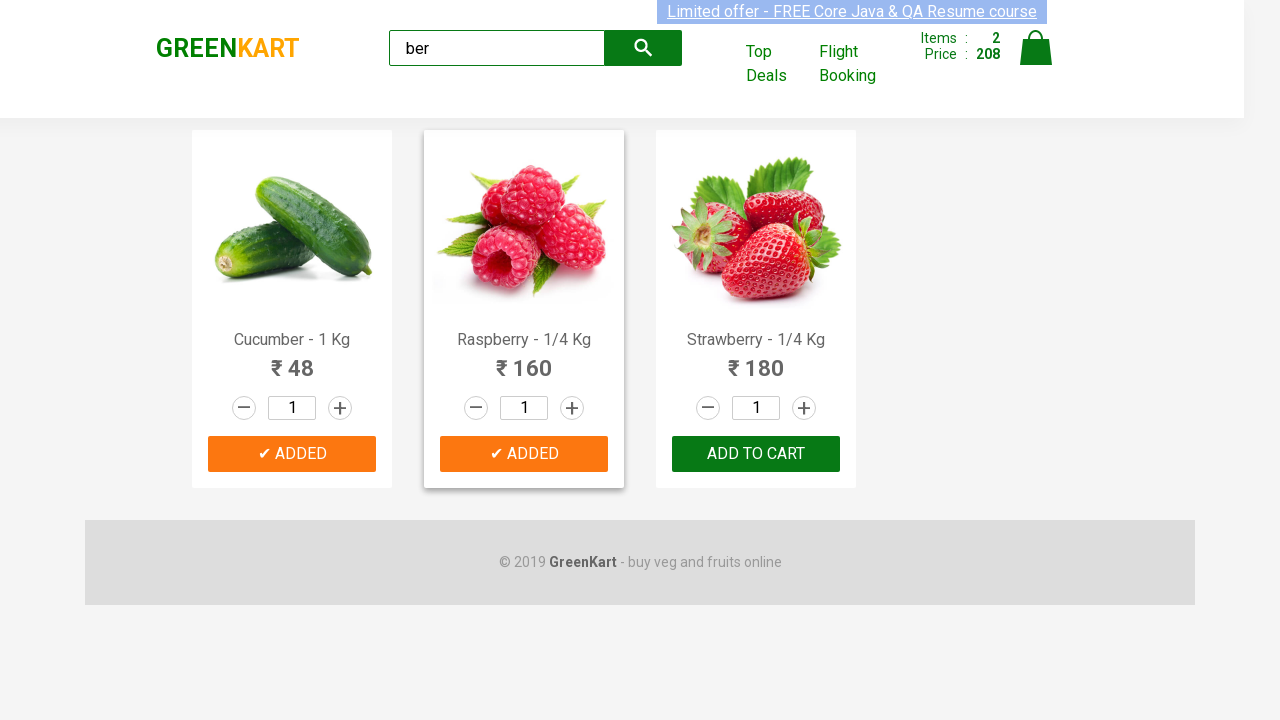

Clicked 'Add to Cart' button for product 3 at (756, 454) on xpath=//div[@class='product-action']/button >> nth=2
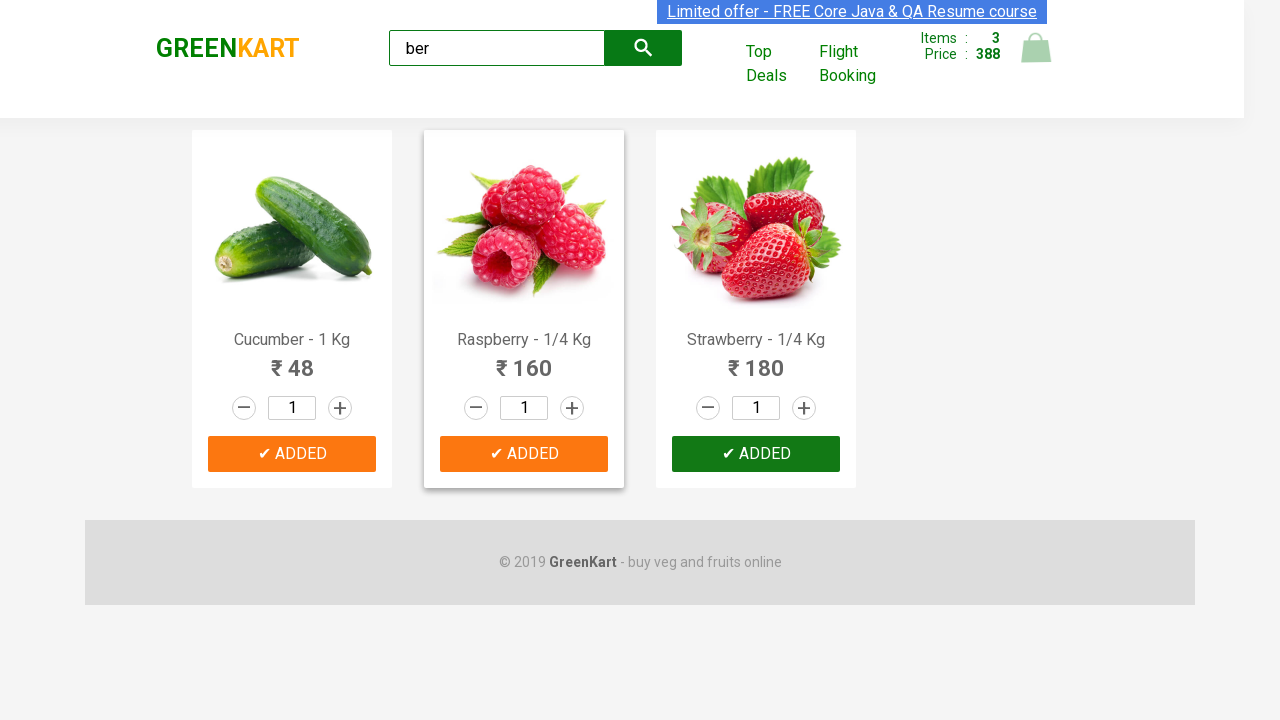

Waited 500ms after adding product 3 to cart
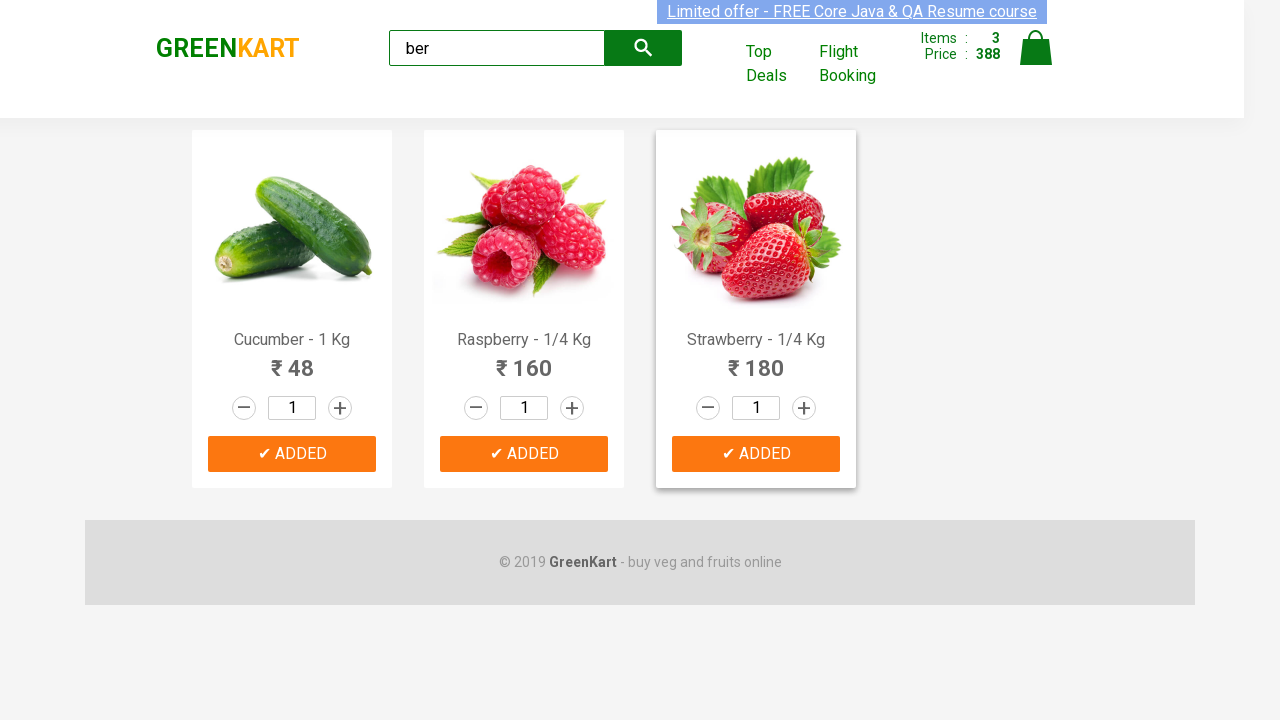

Clicked cart icon to view shopping cart at (1036, 48) on img[alt='Cart']
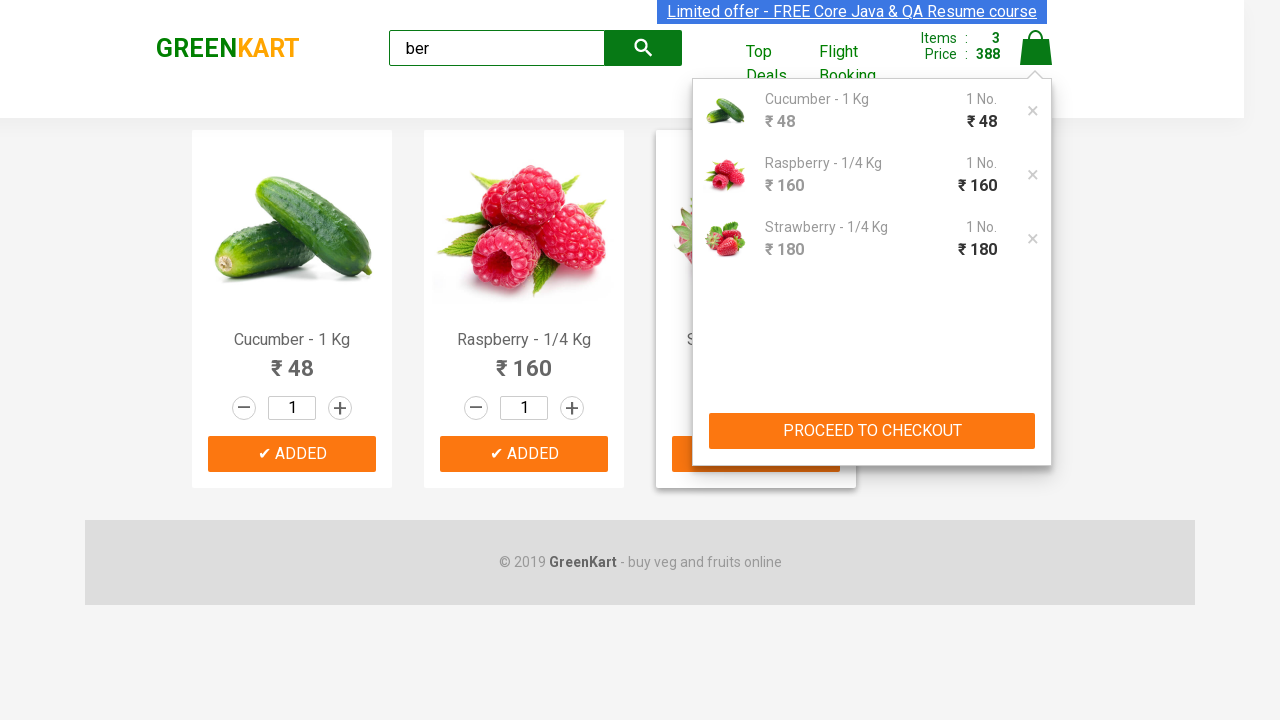

Clicked 'PROCEED TO CHECKOUT' button at (872, 431) on xpath=//button[text()='PROCEED TO CHECKOUT']
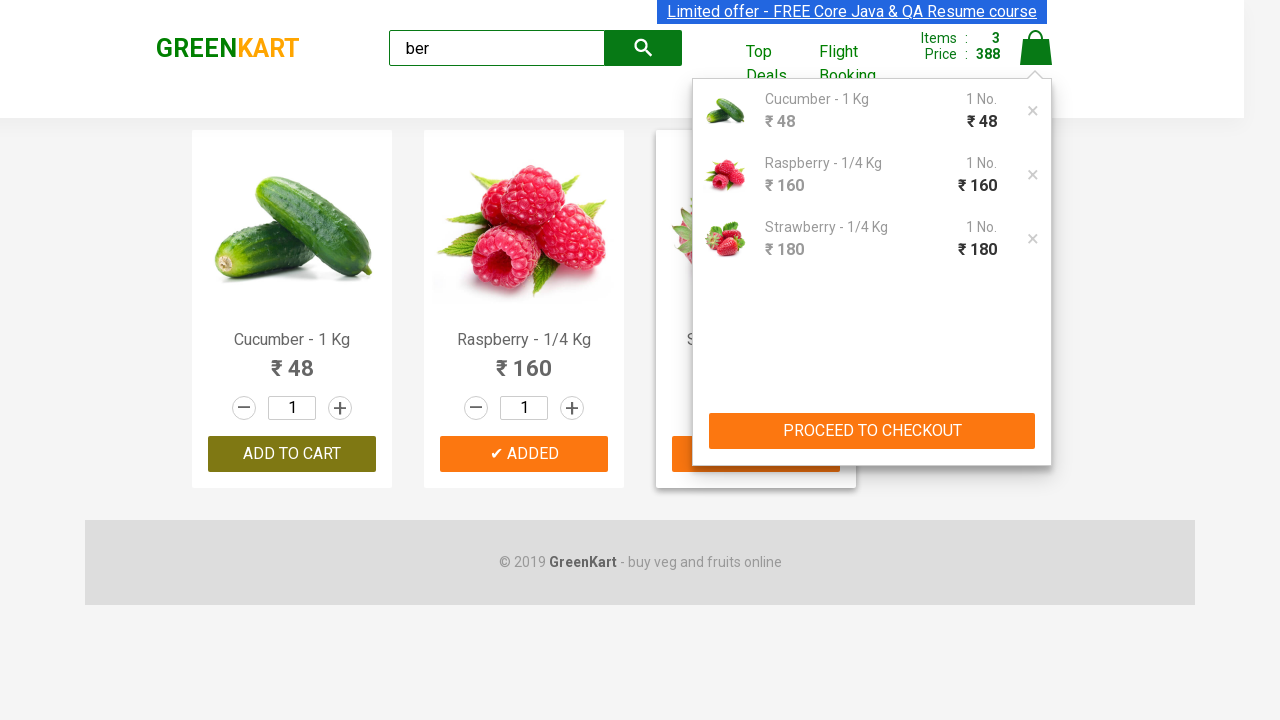

Promo code input field loaded on checkout page
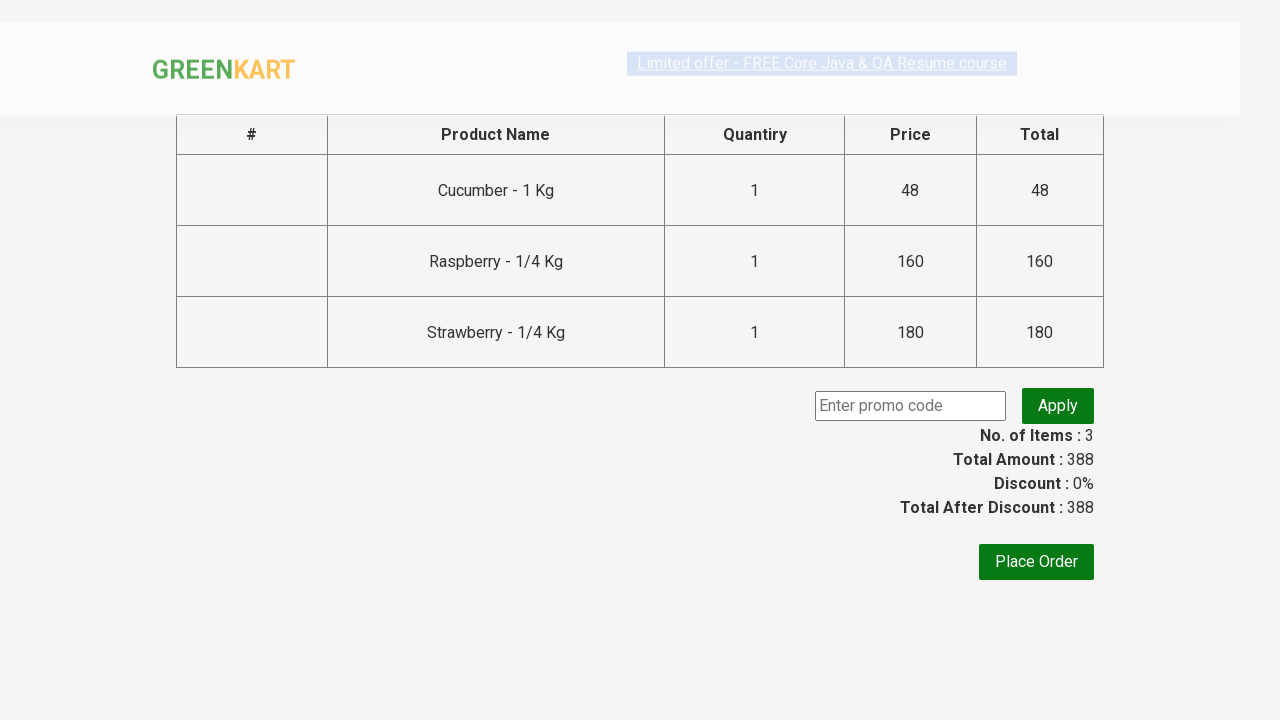

Filled promo code field with 'rahulshettyacademy' on input.promoCode
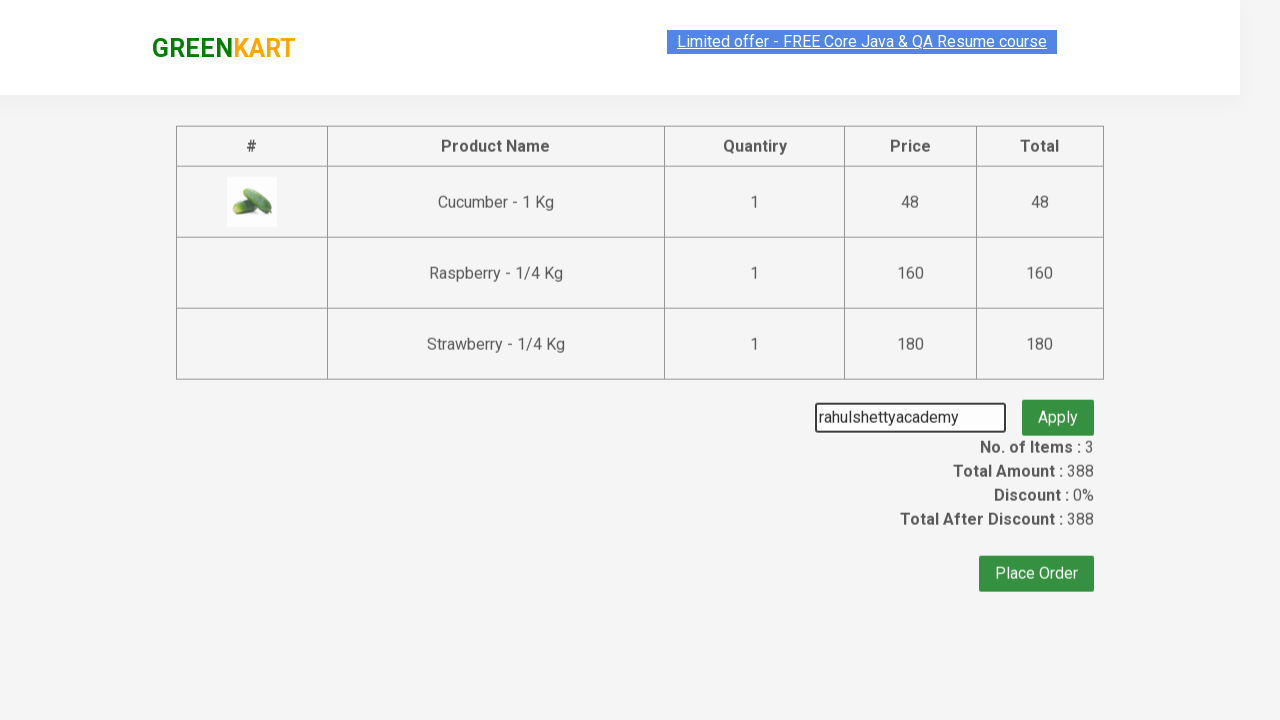

Clicked 'Apply' button to apply promo code at (1058, 406) on xpath=//button[text()='Apply']
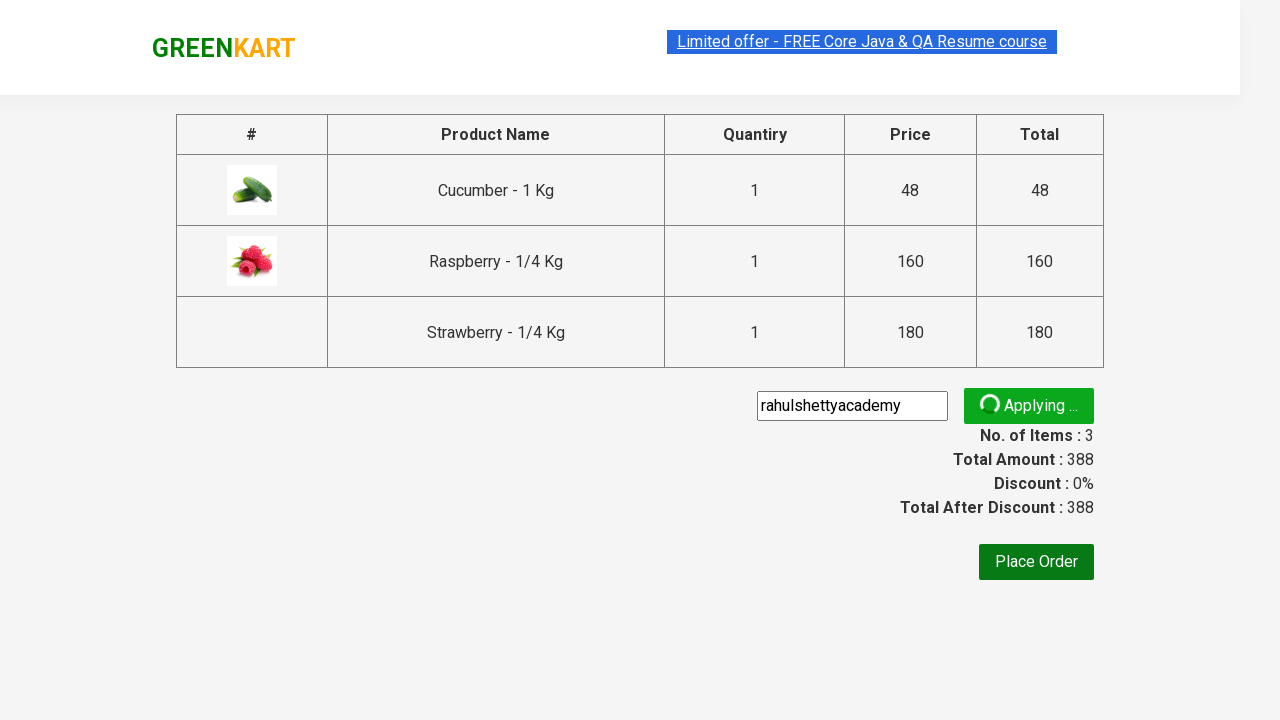

Promo code discount confirmation displayed
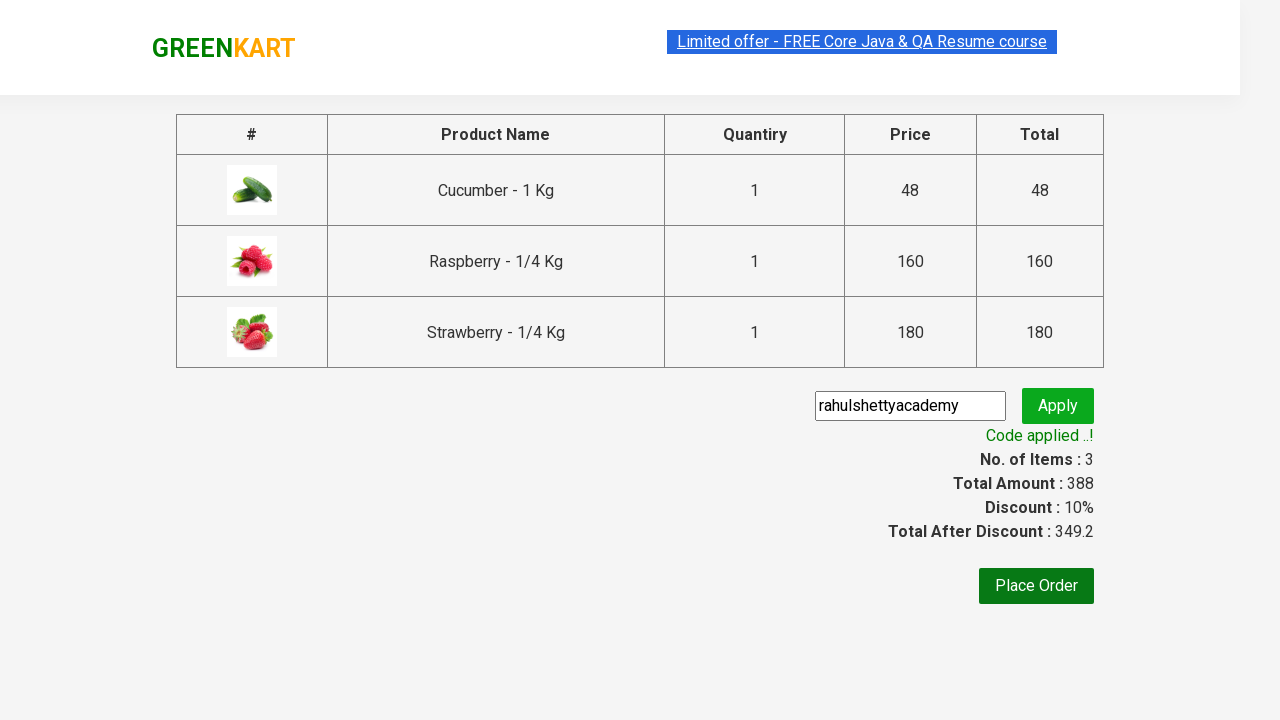

Clicked 'Place Order' button to complete purchase at (1036, 586) on xpath=//button[text()='Place Order']
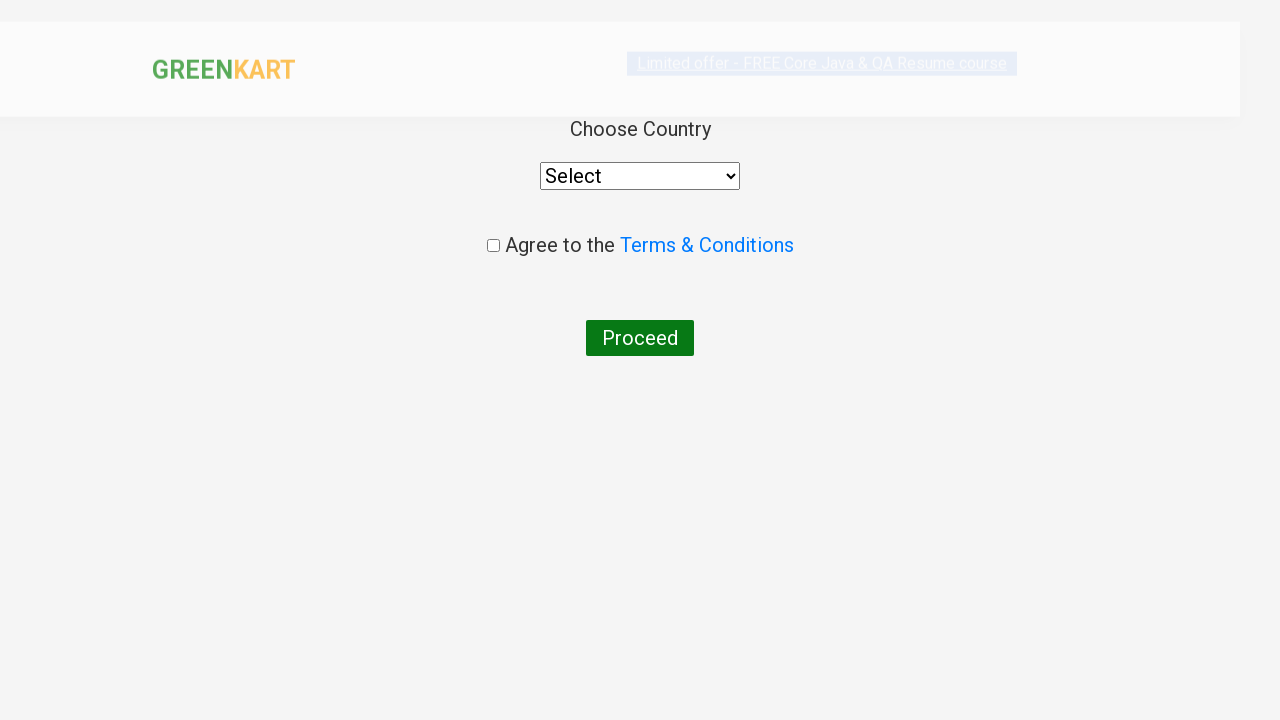

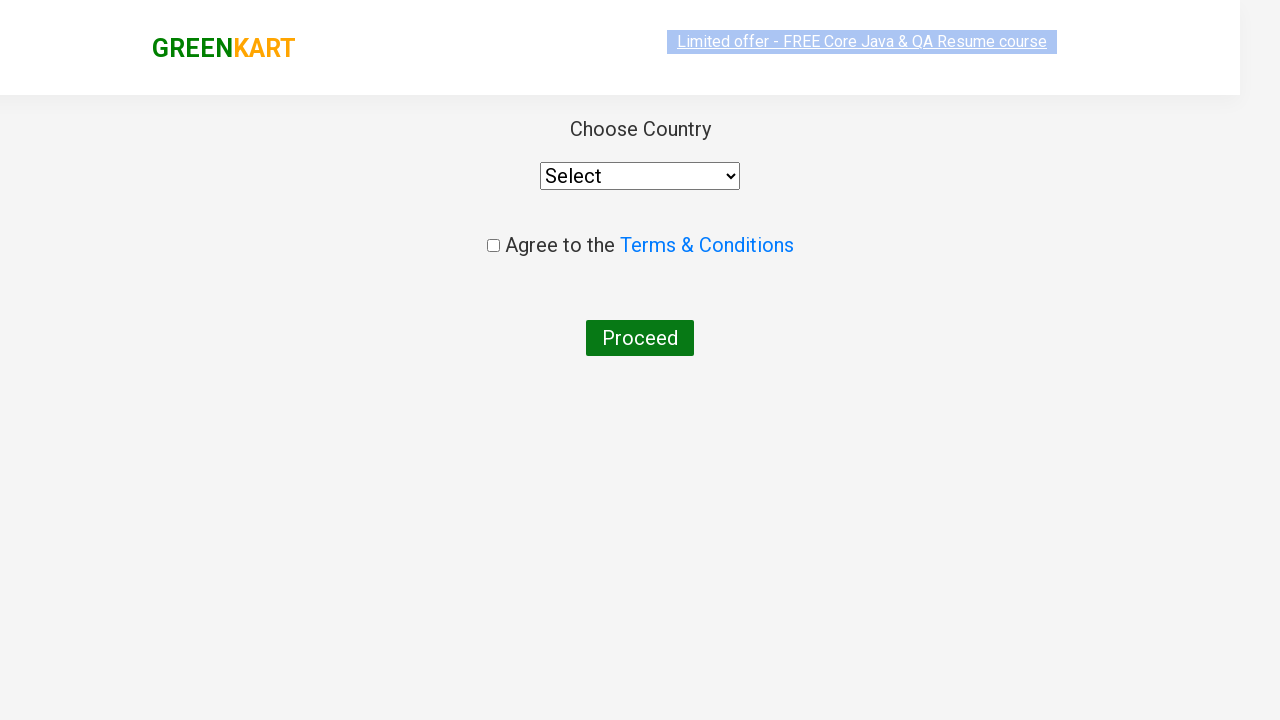